Tests window handling by clicking a button to open a new window, switching to it, filling a form field, and closing the new window

Starting URL: https://www.hyrtutorials.com/p/window-handles-practice.html

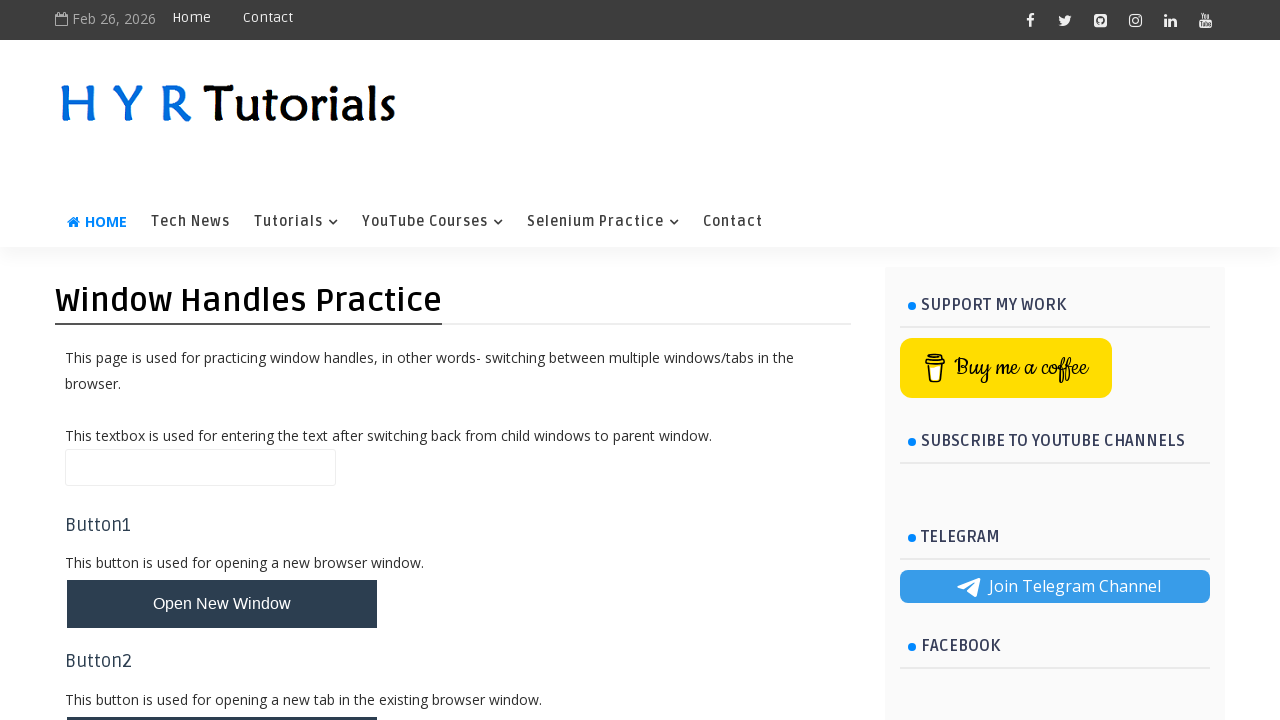

Clicked button to open new window at (222, 604) on #newWindowBtn
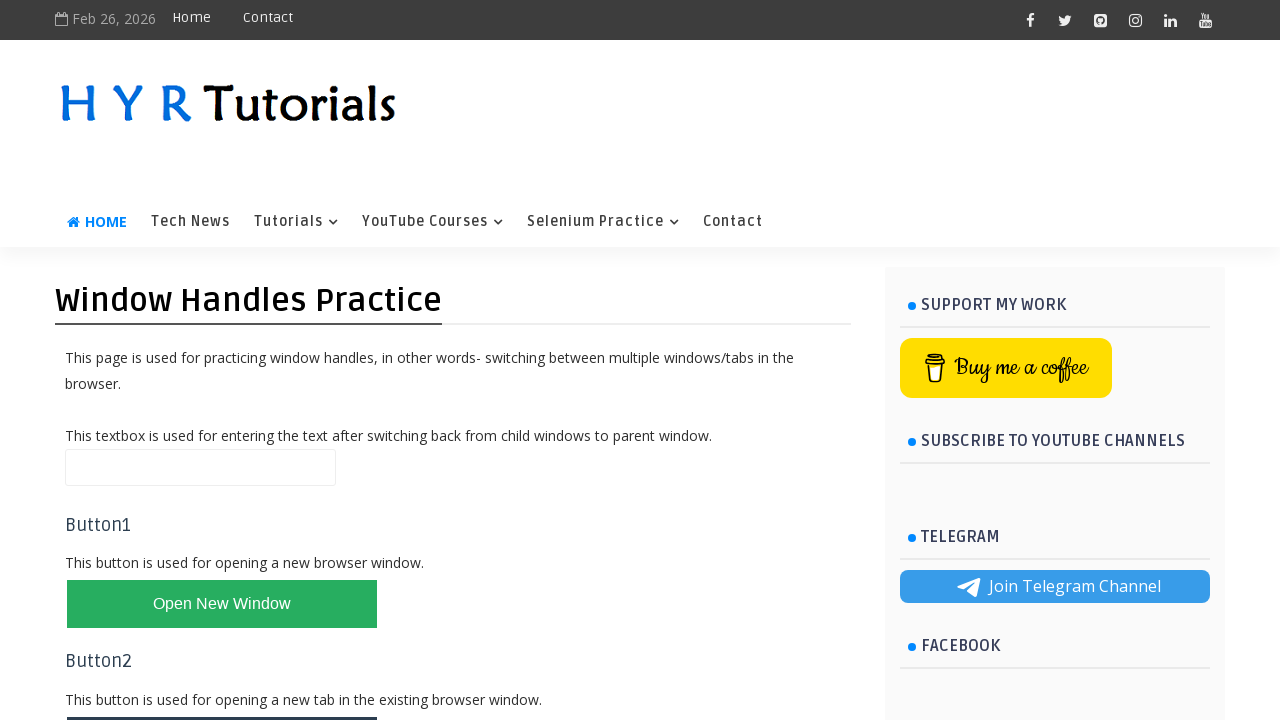

Waited 1 second for new window to open
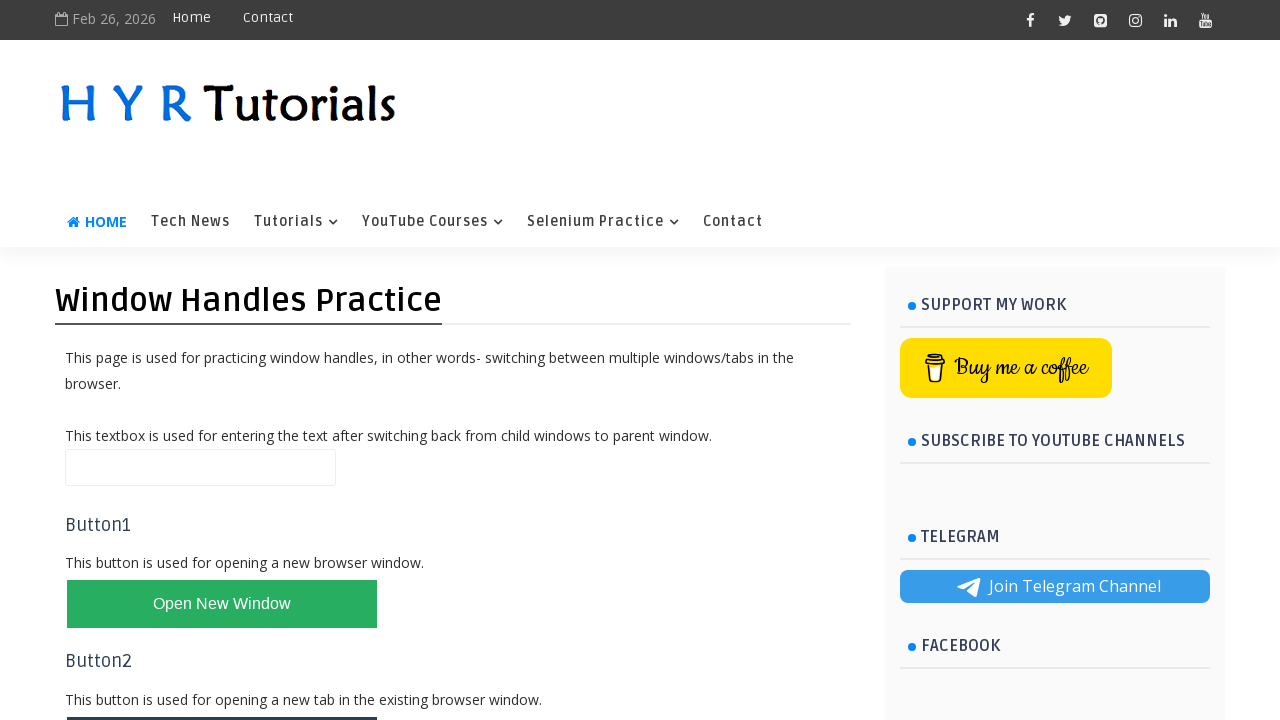

Retrieved newly opened page from context
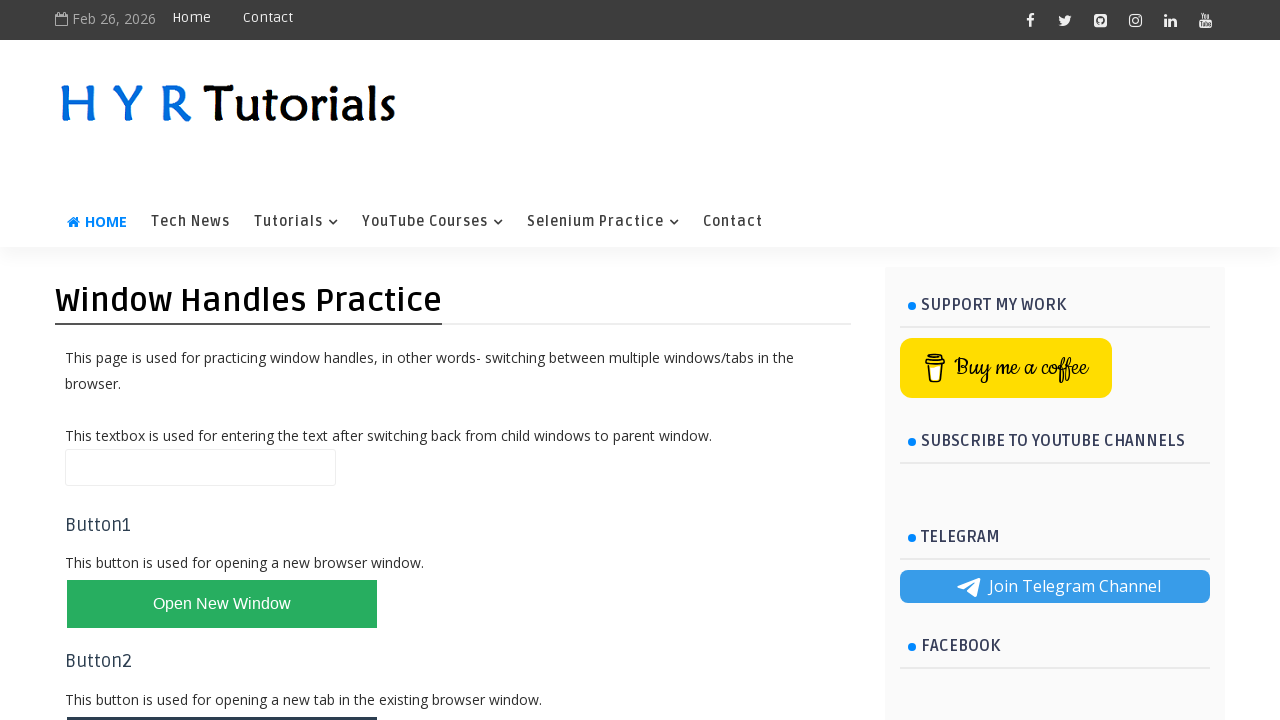

Filled firstName field with 'Test' in new window on #firstName
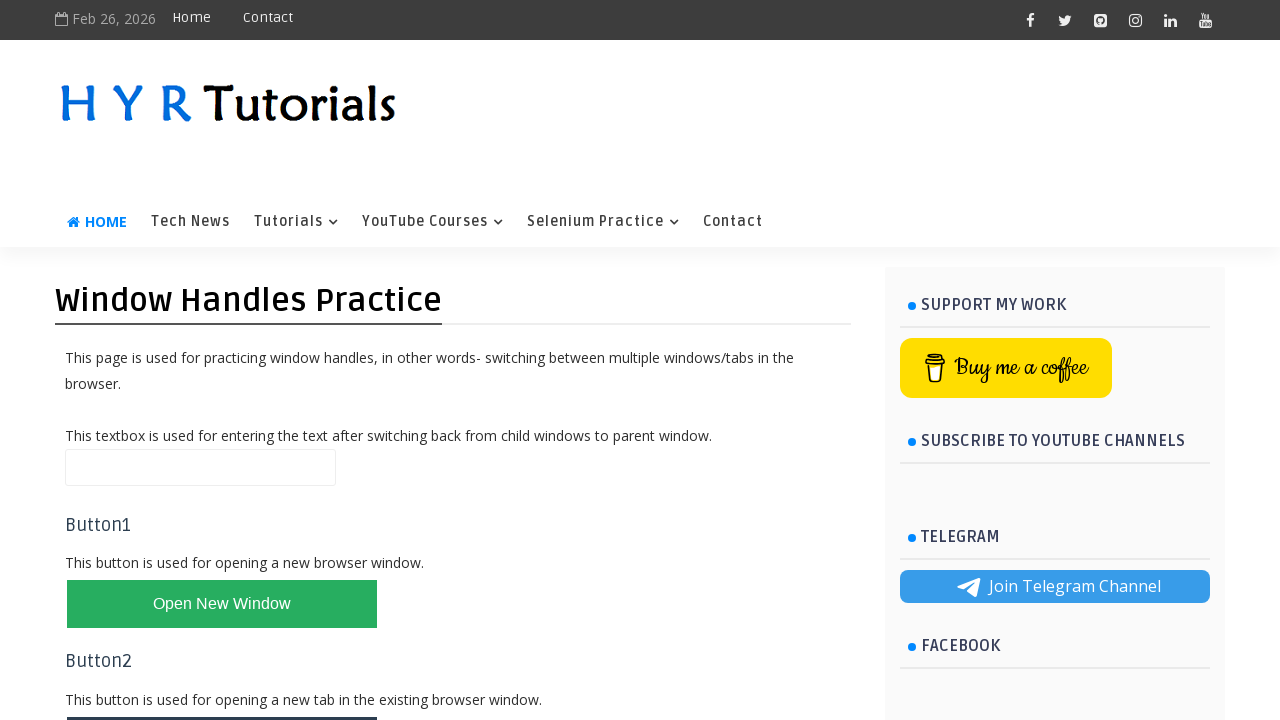

Closed the new window
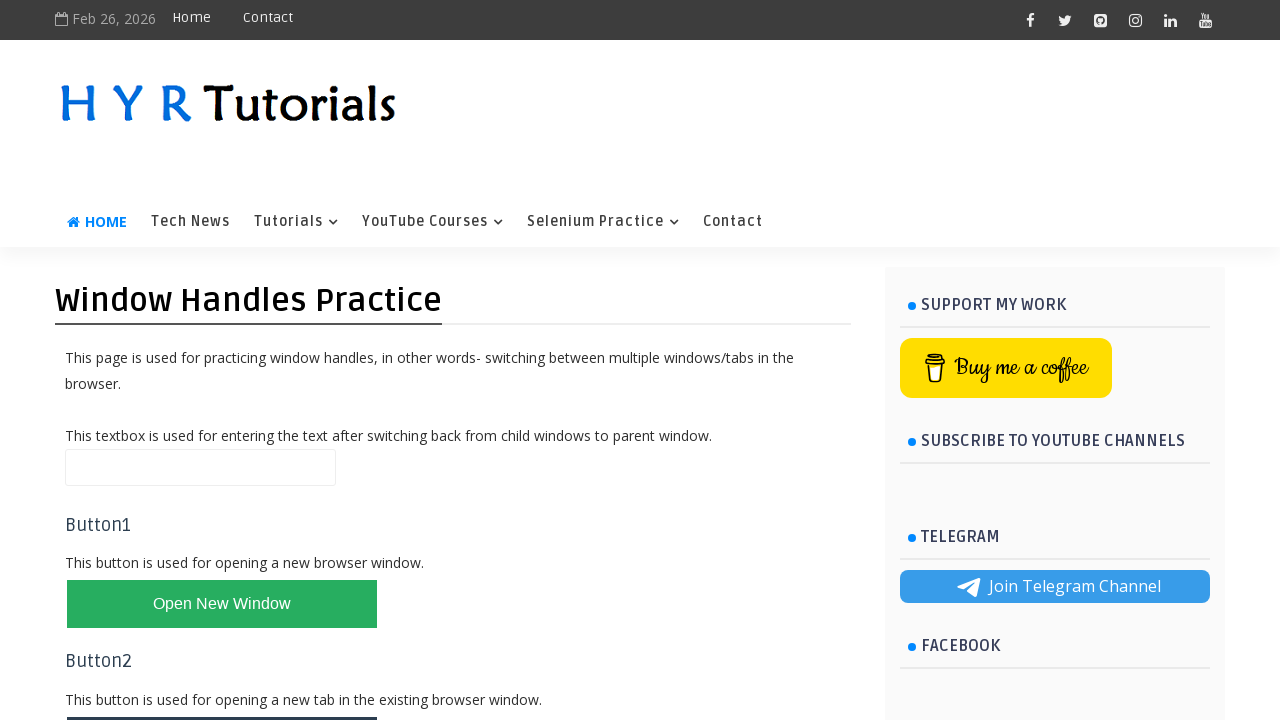

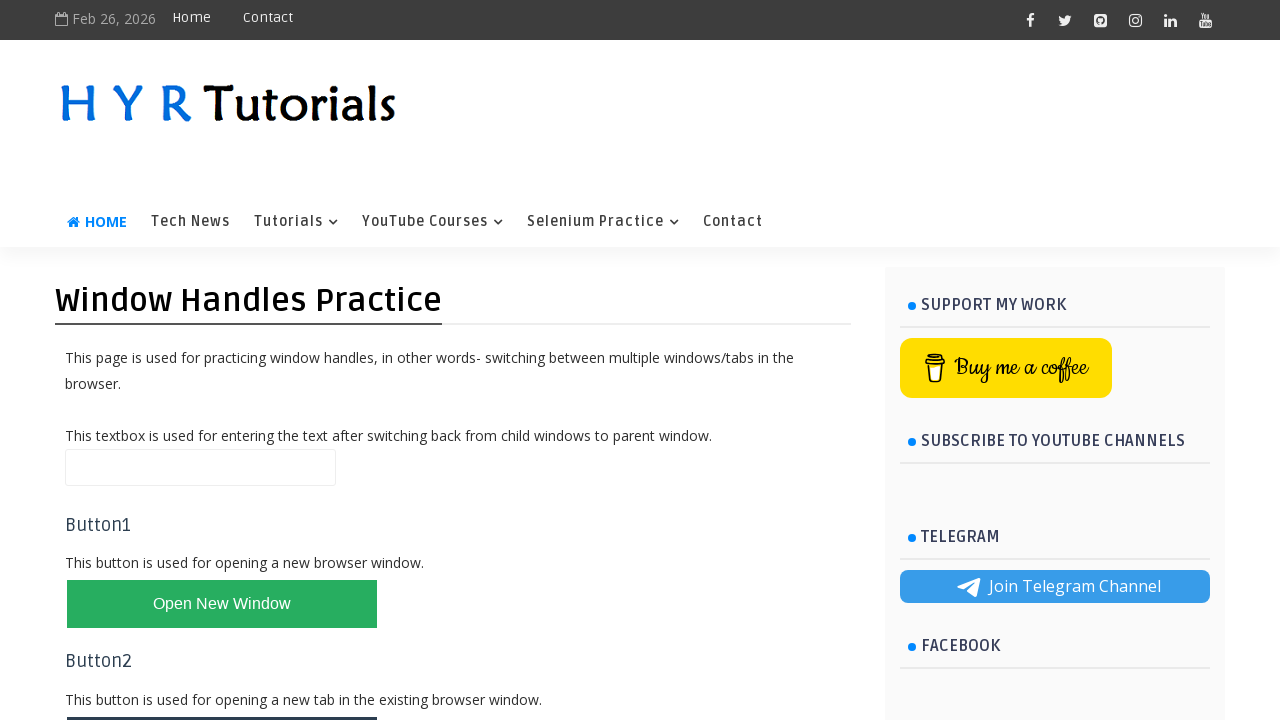